Navigates to the Hovers page and hovers over avatar images to reveal hidden user information

Starting URL: https://the-internet.herokuapp.com

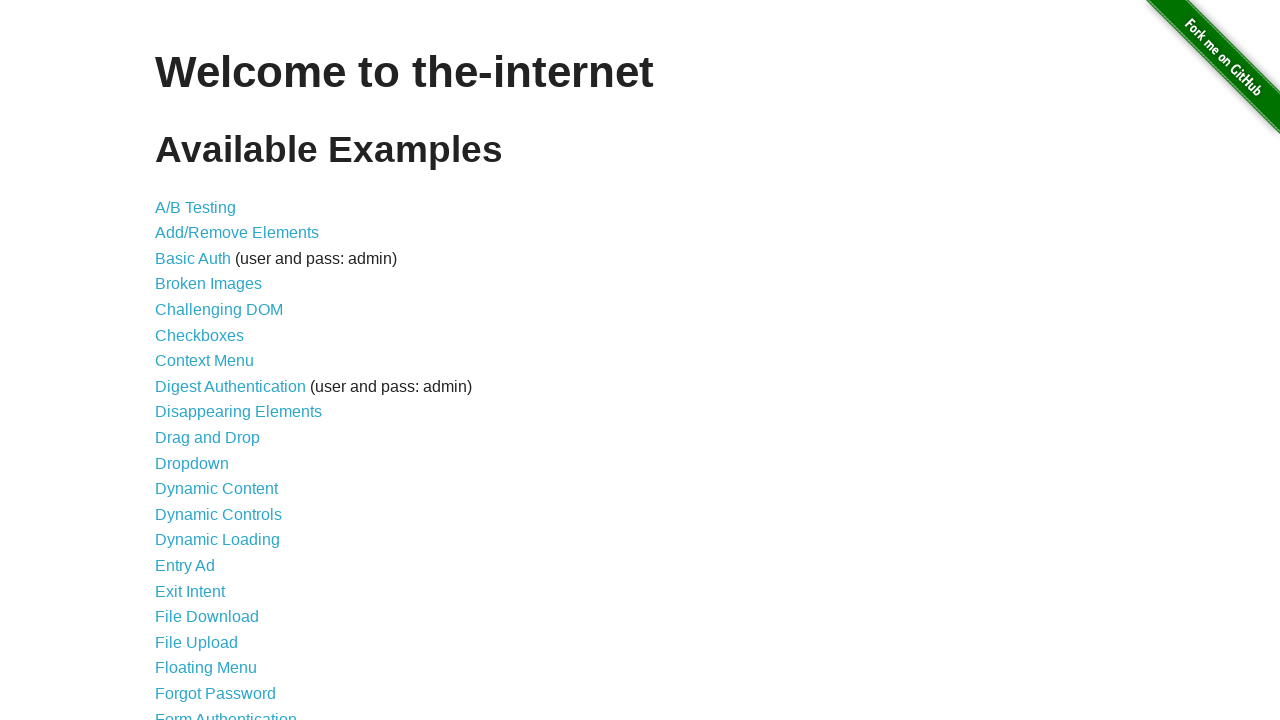

Clicked on Hovers link at (180, 360) on text=Hovers
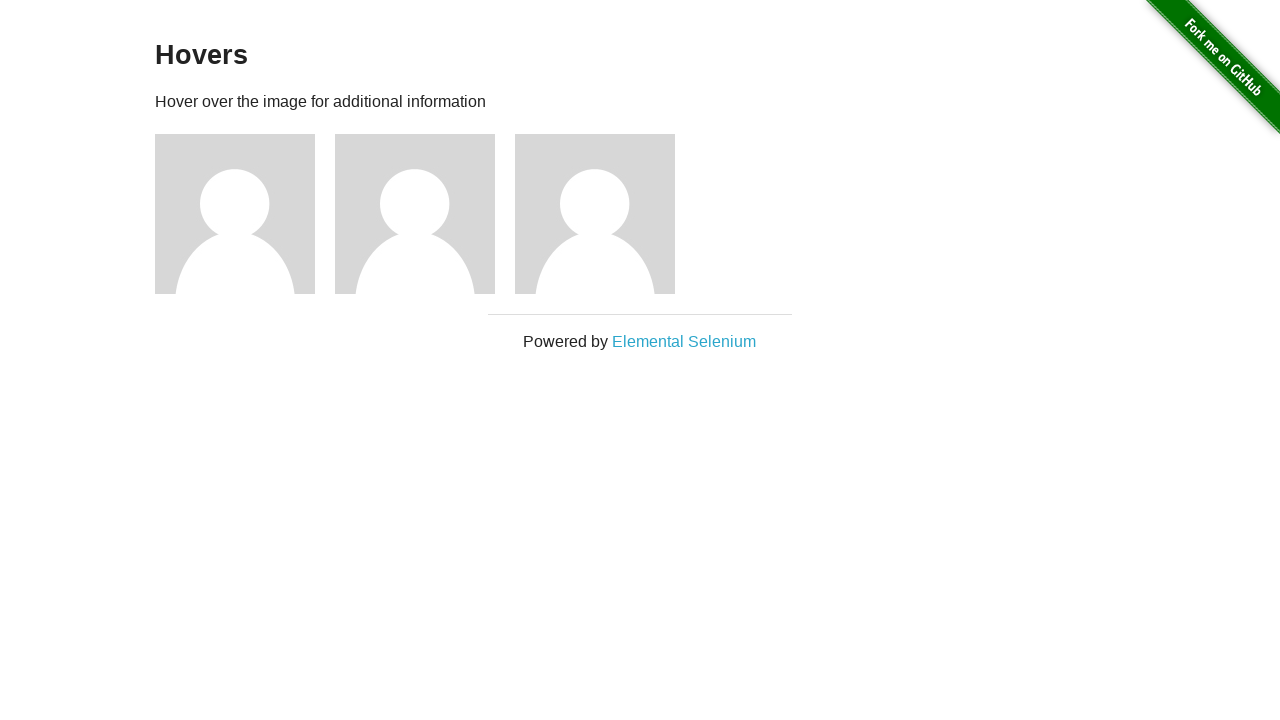

Waited for hovers page to load
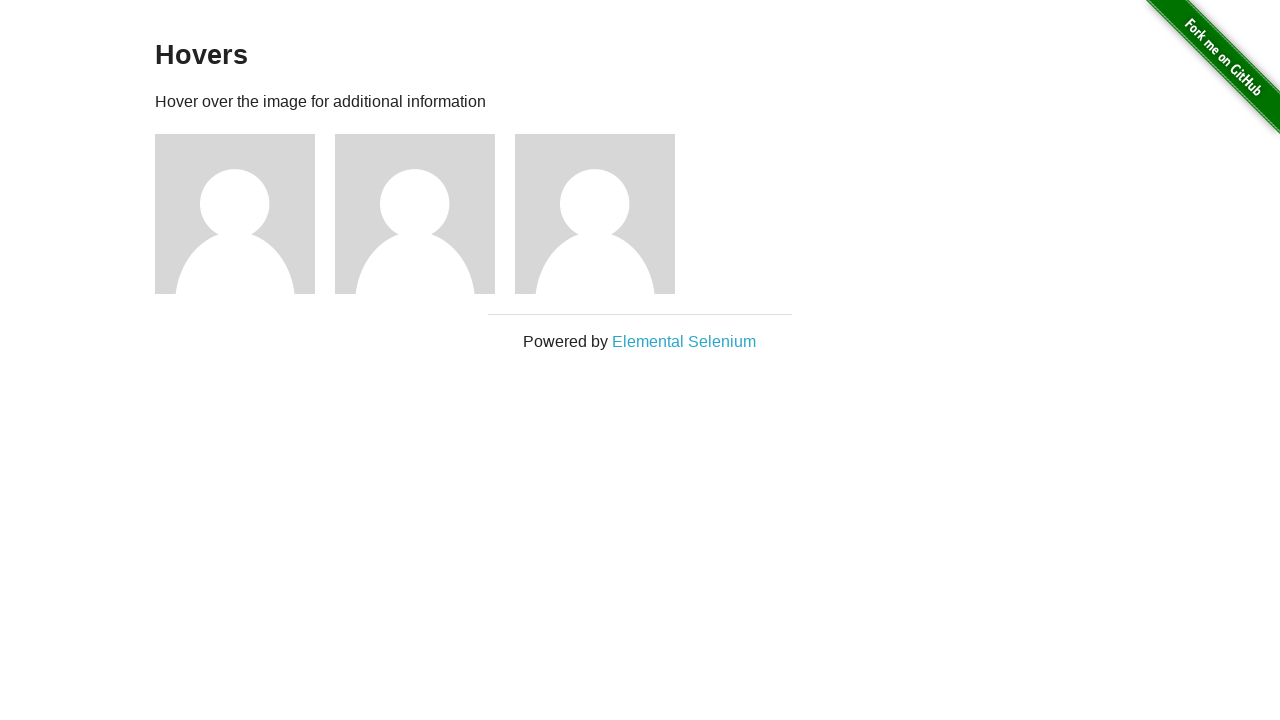

Verified page title is 'Hovers'
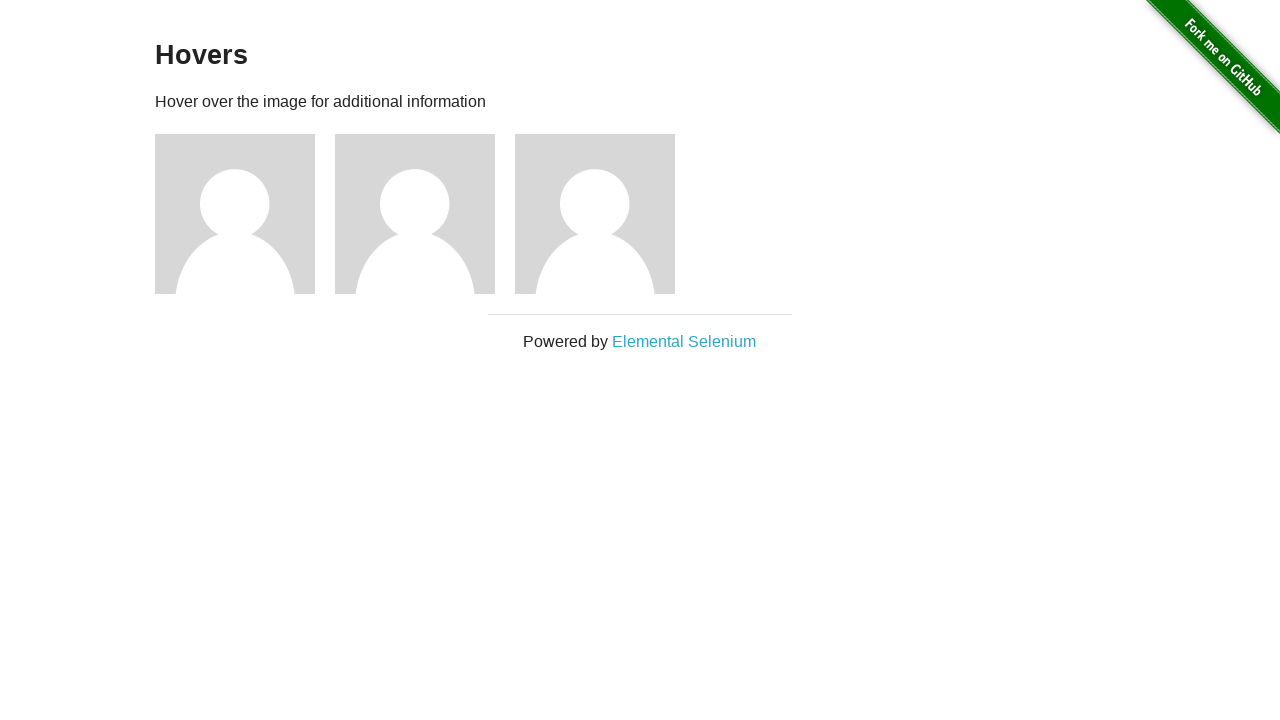

Located all avatar figure elements
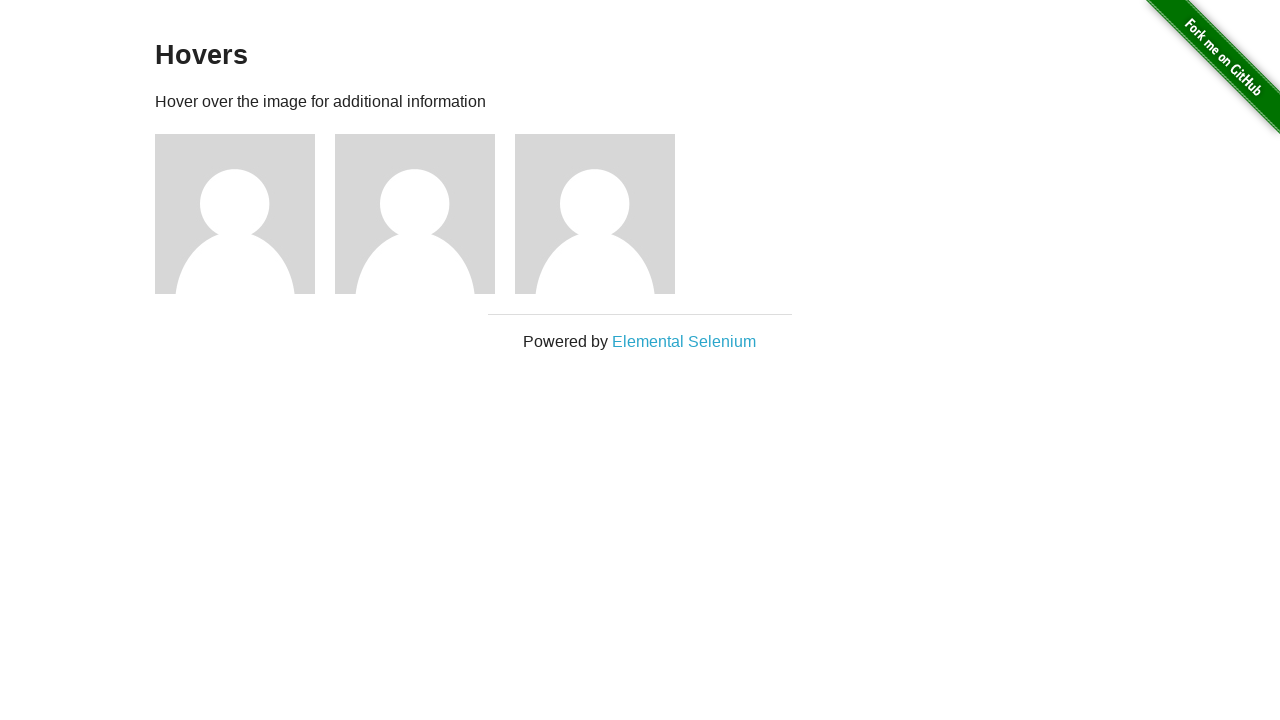

Hovered over avatar 1 at (245, 214) on div.figure >> nth=0
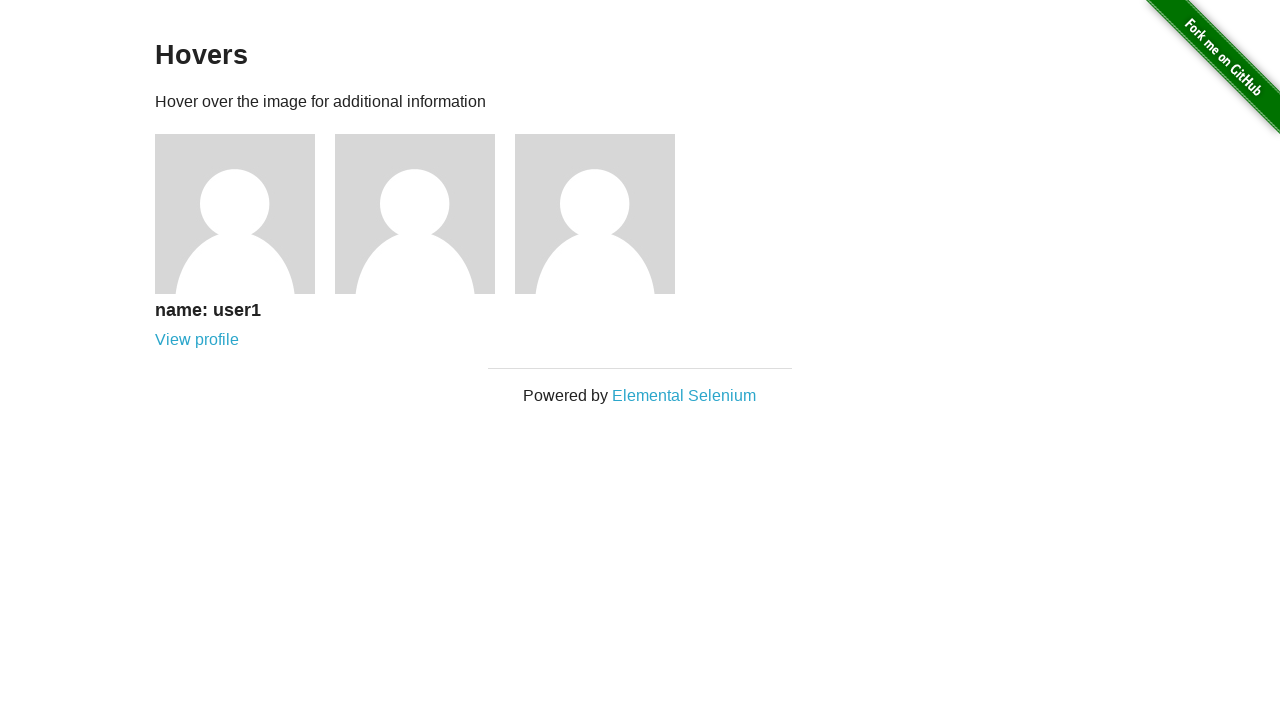

Waited for hidden content to reveal on avatar 1
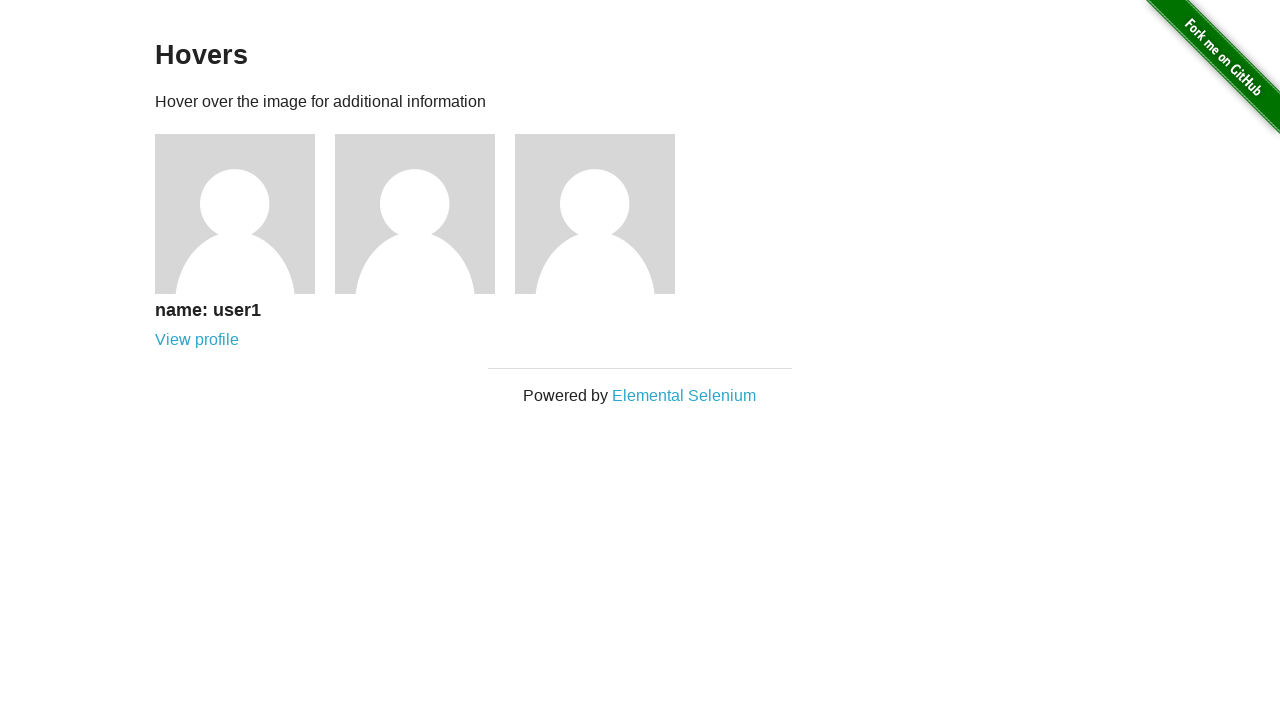

Hovered over avatar 2 at (425, 214) on div.figure >> nth=1
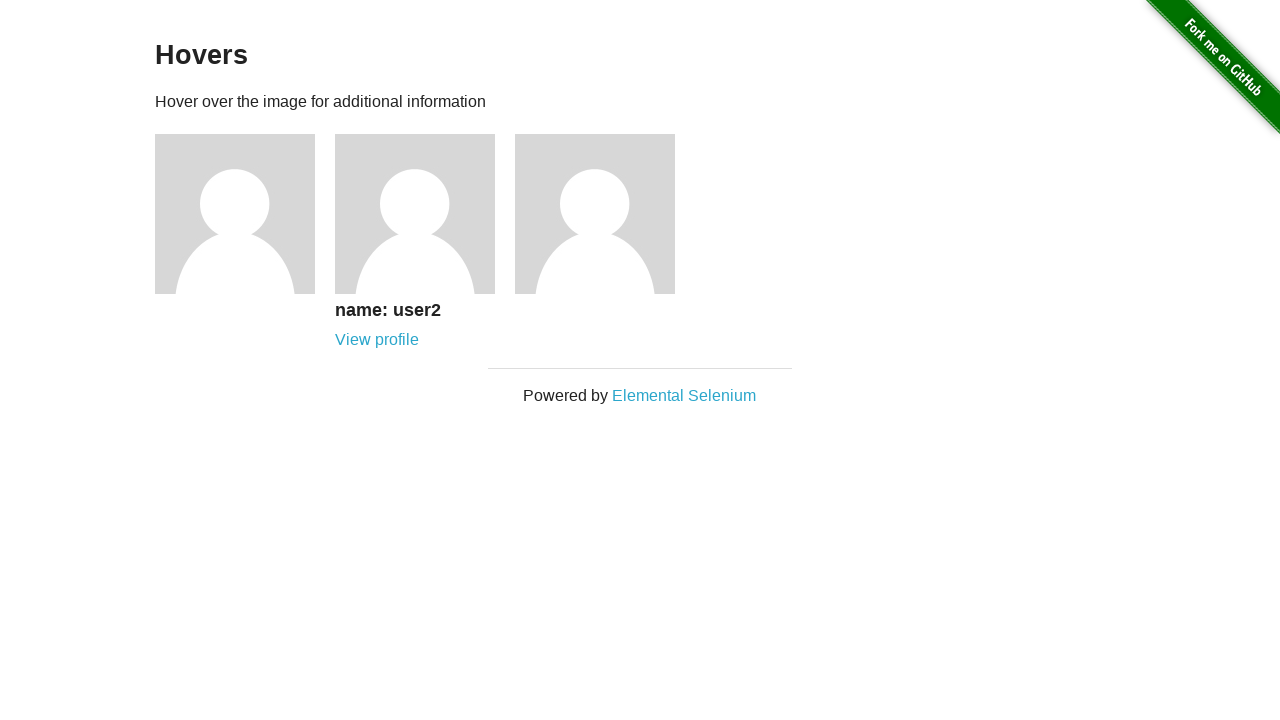

Waited for hidden content to reveal on avatar 2
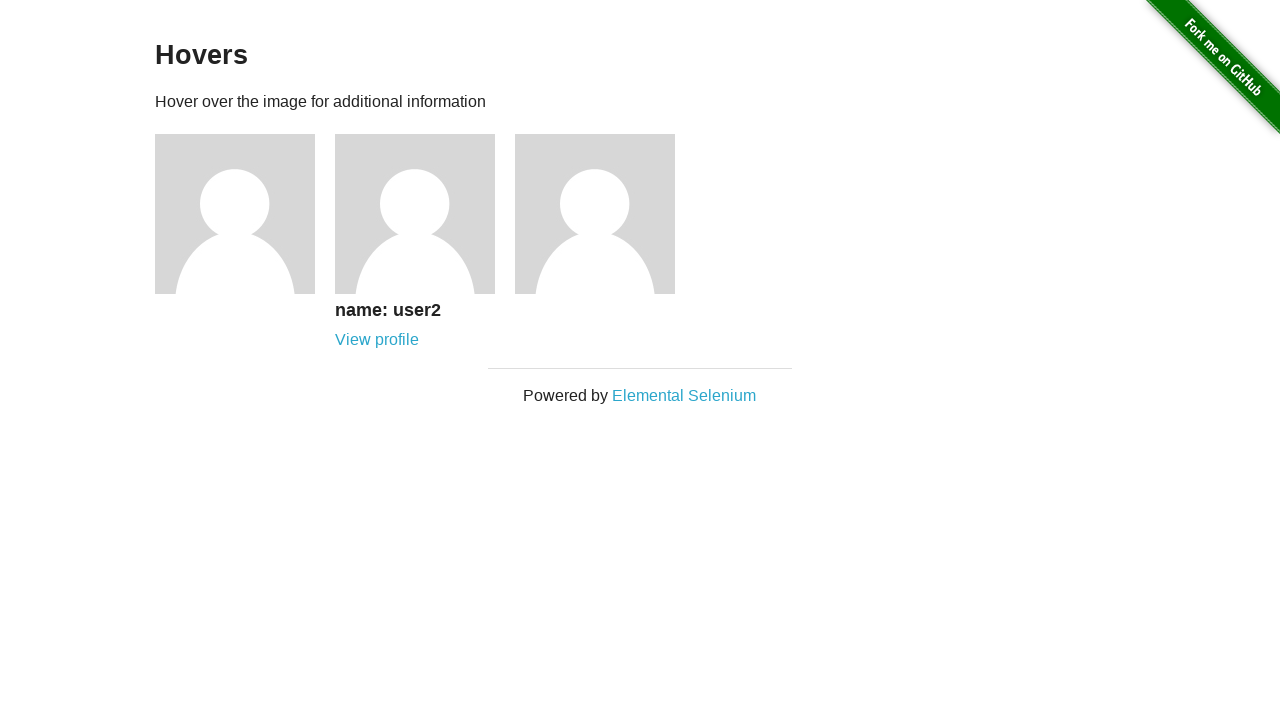

Hovered over avatar 3 at (605, 214) on div.figure >> nth=2
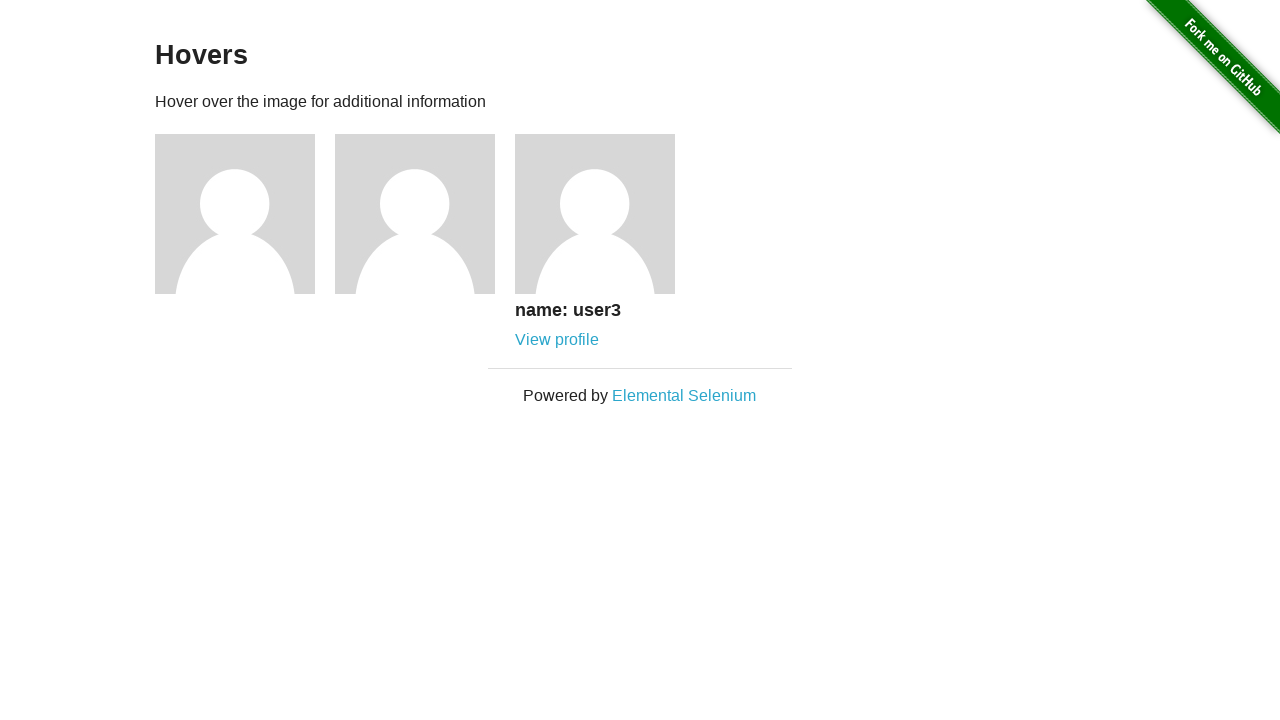

Waited for hidden content to reveal on avatar 3
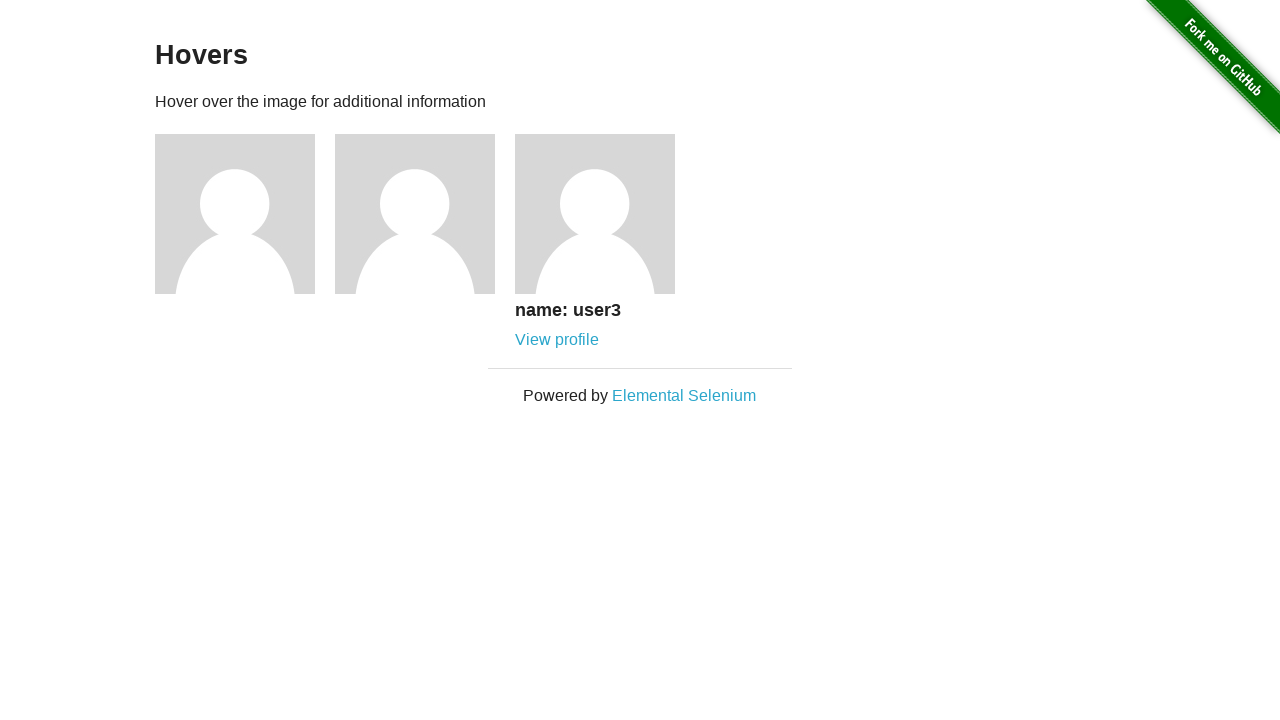

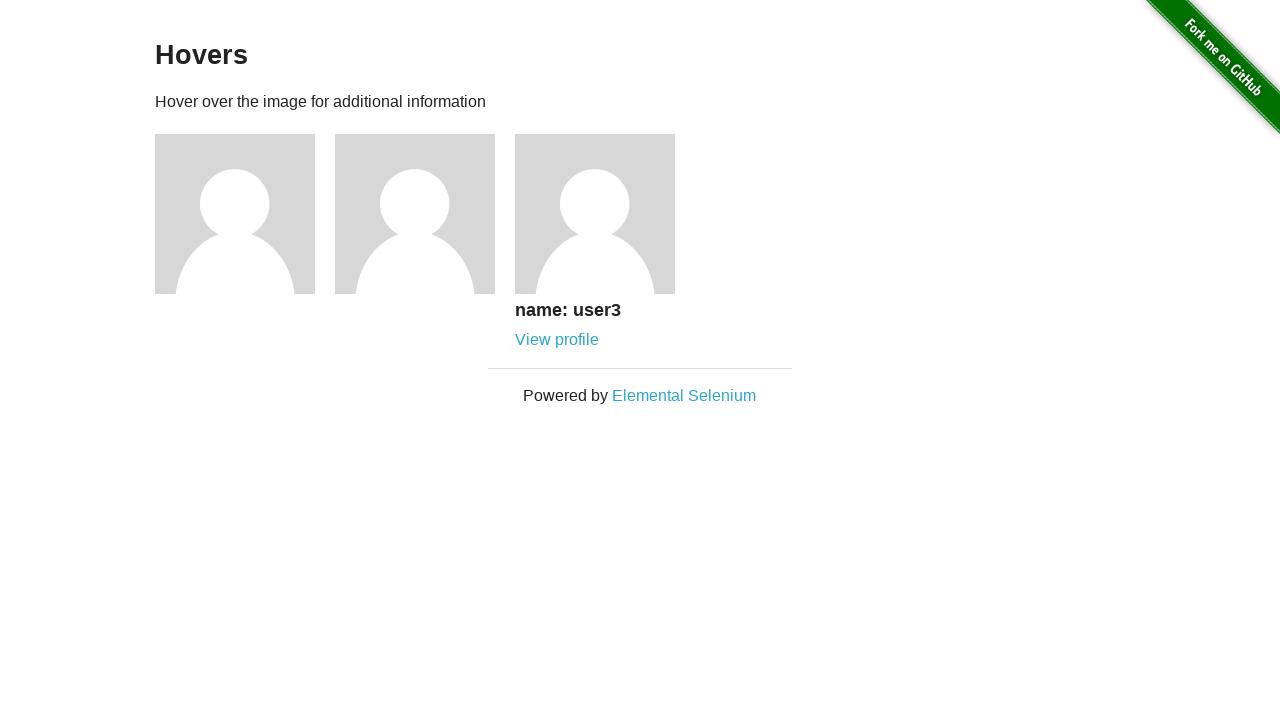